Tests handling of a normal JavaScript alert by clicking the button to trigger it and accepting the alert

Starting URL: https://the-internet.herokuapp.com/javascript_alerts

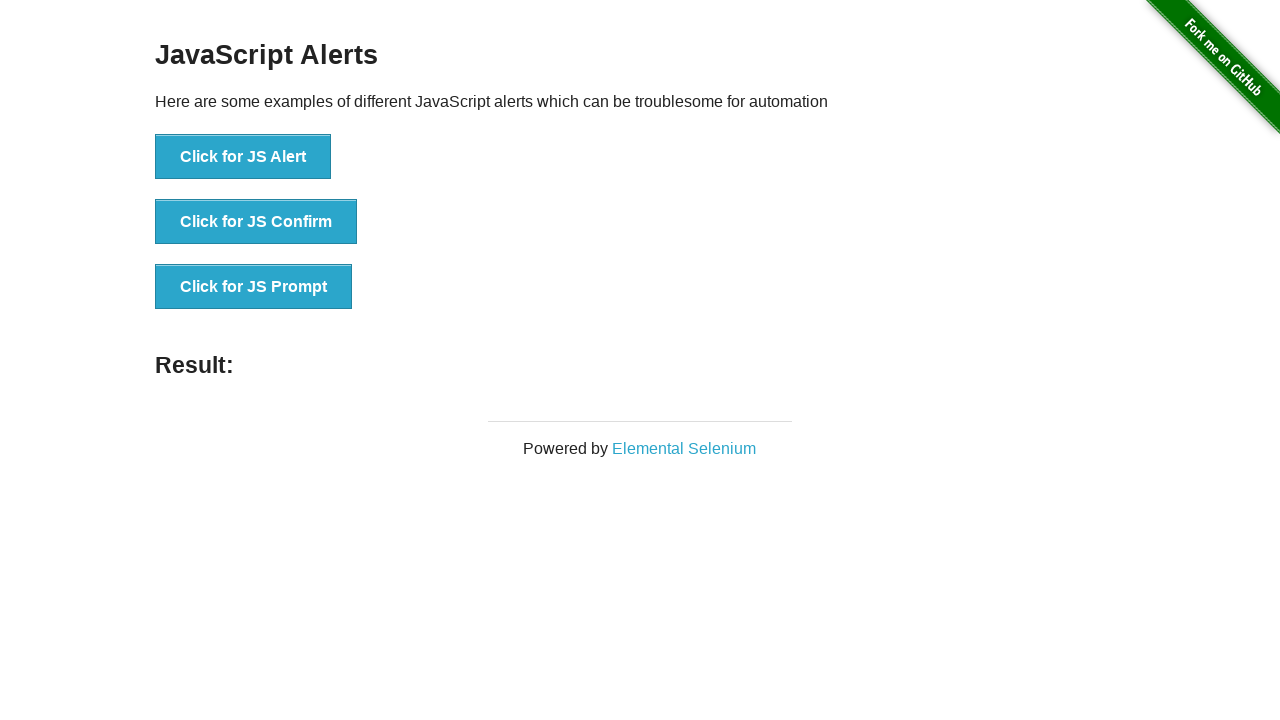

Clicked button to trigger normal JavaScript alert at (243, 157) on #content > div > ul > li:nth-child(1) > button
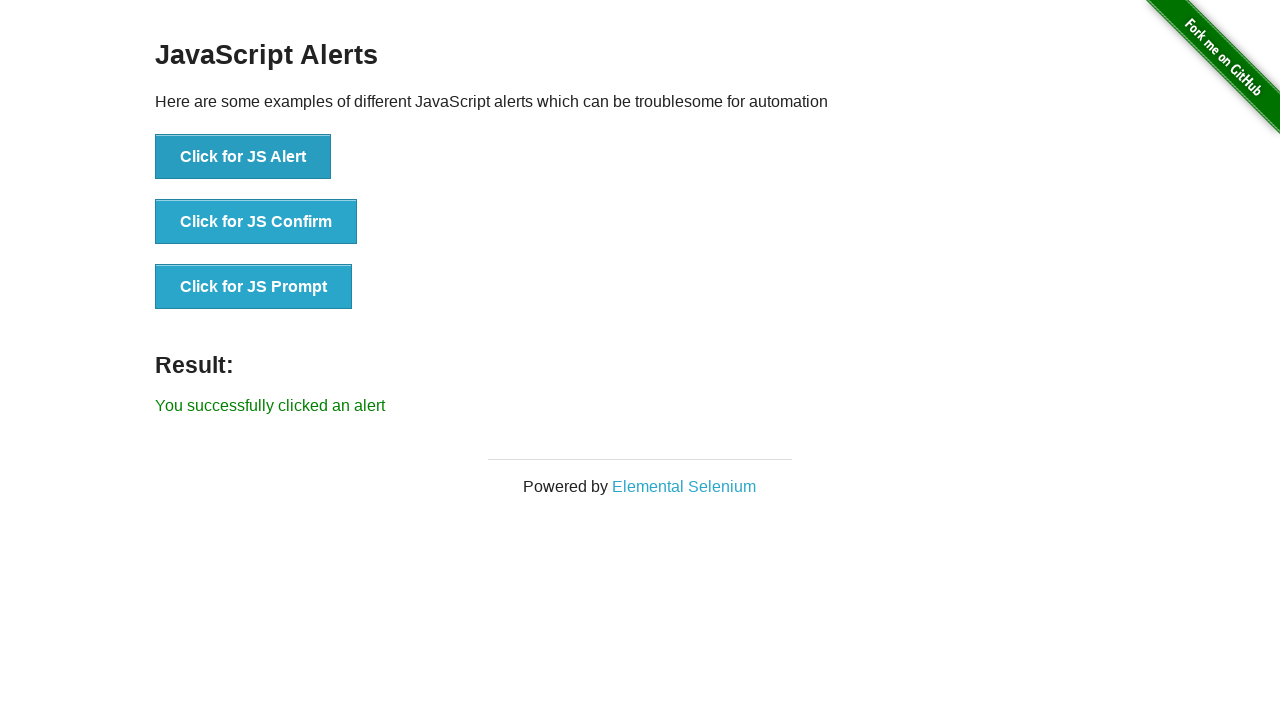

Set up dialog handler to accept the alert
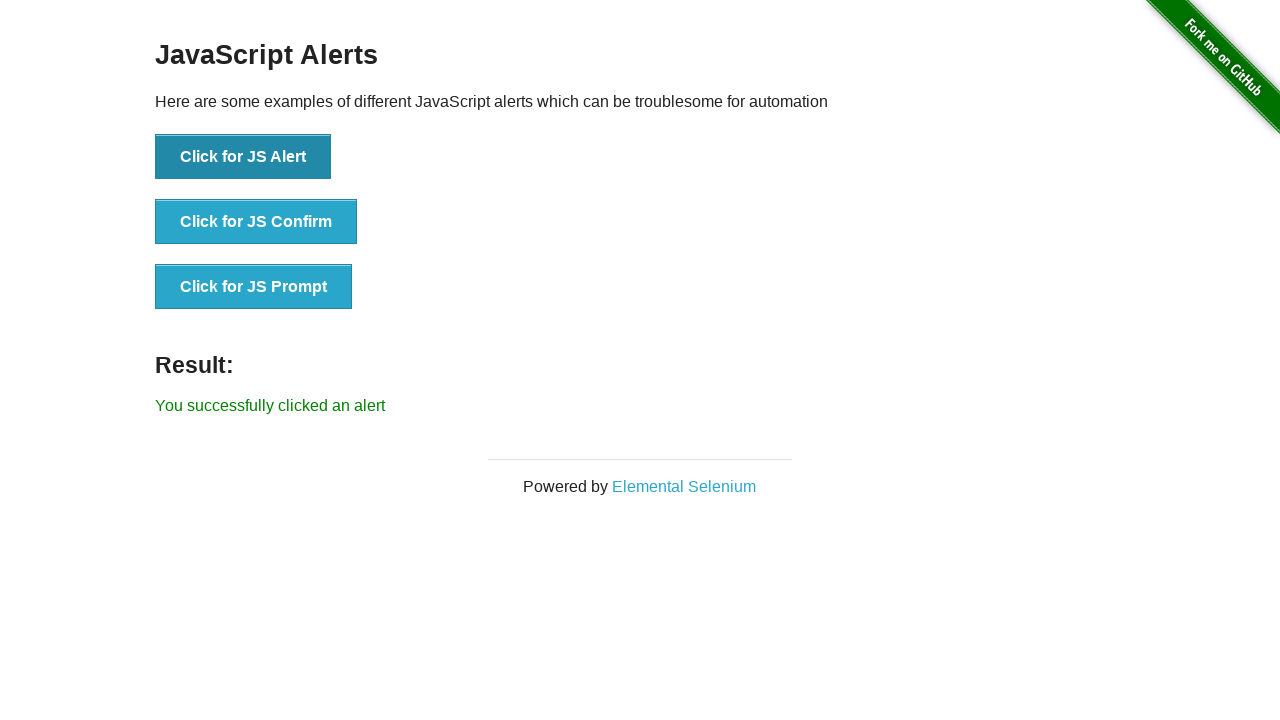

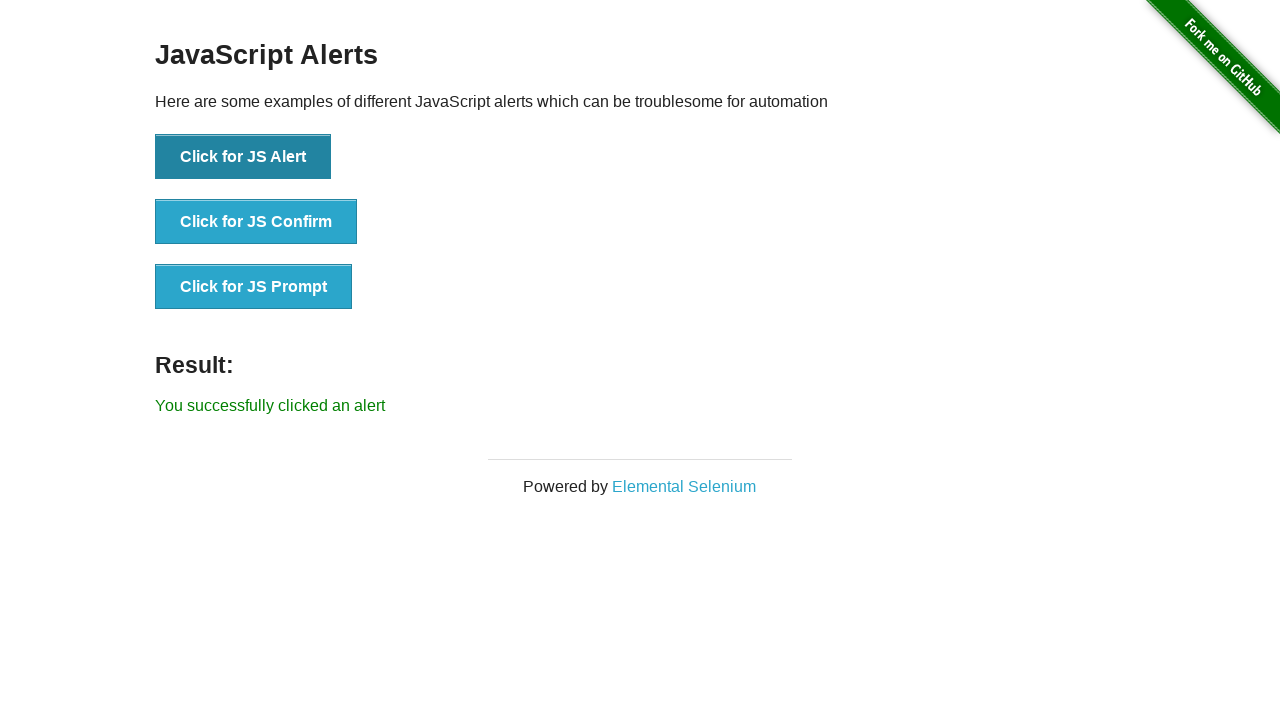